Navigates to an ESPN Cricinfo cricket match scorecard page and scrolls to the bottom of the page to load all content.

Starting URL: http://www.espncricinfo.com/series/18018/scorecard/1119551/england-vs-india-3rd-test-ind-in-eng-2018

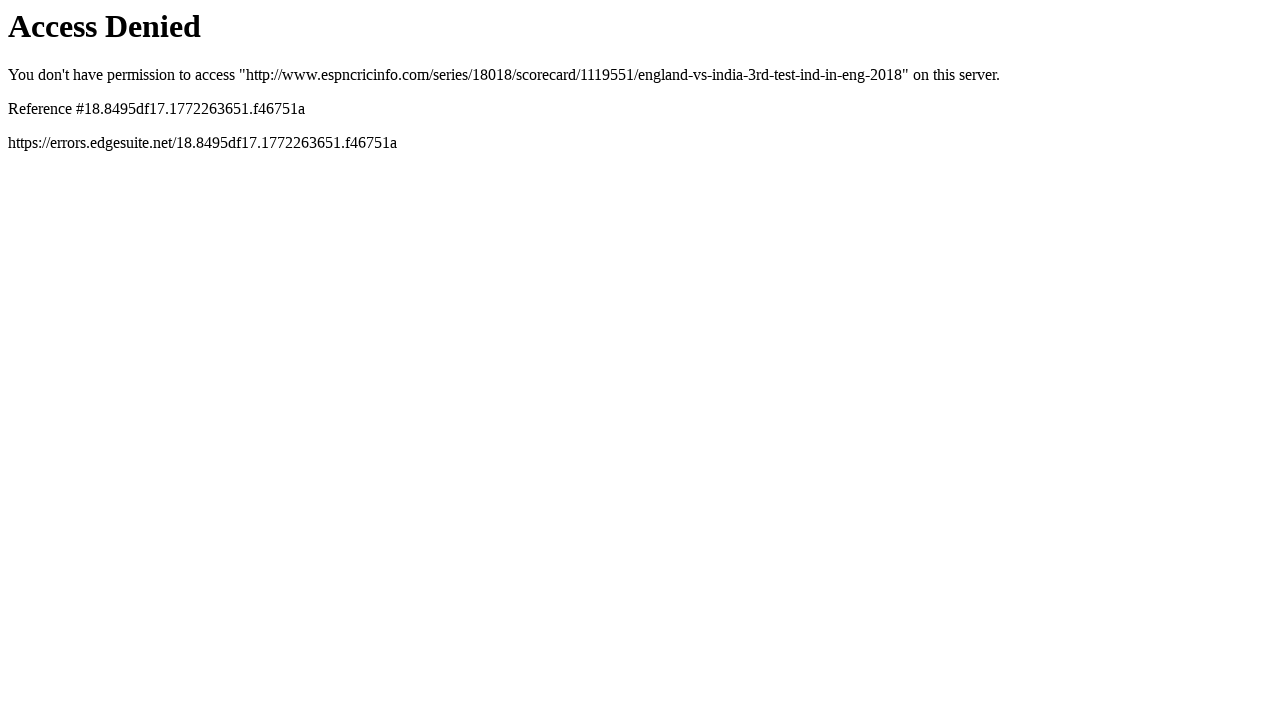

Navigated to ESPN Cricinfo England vs India 3rd Test scorecard page
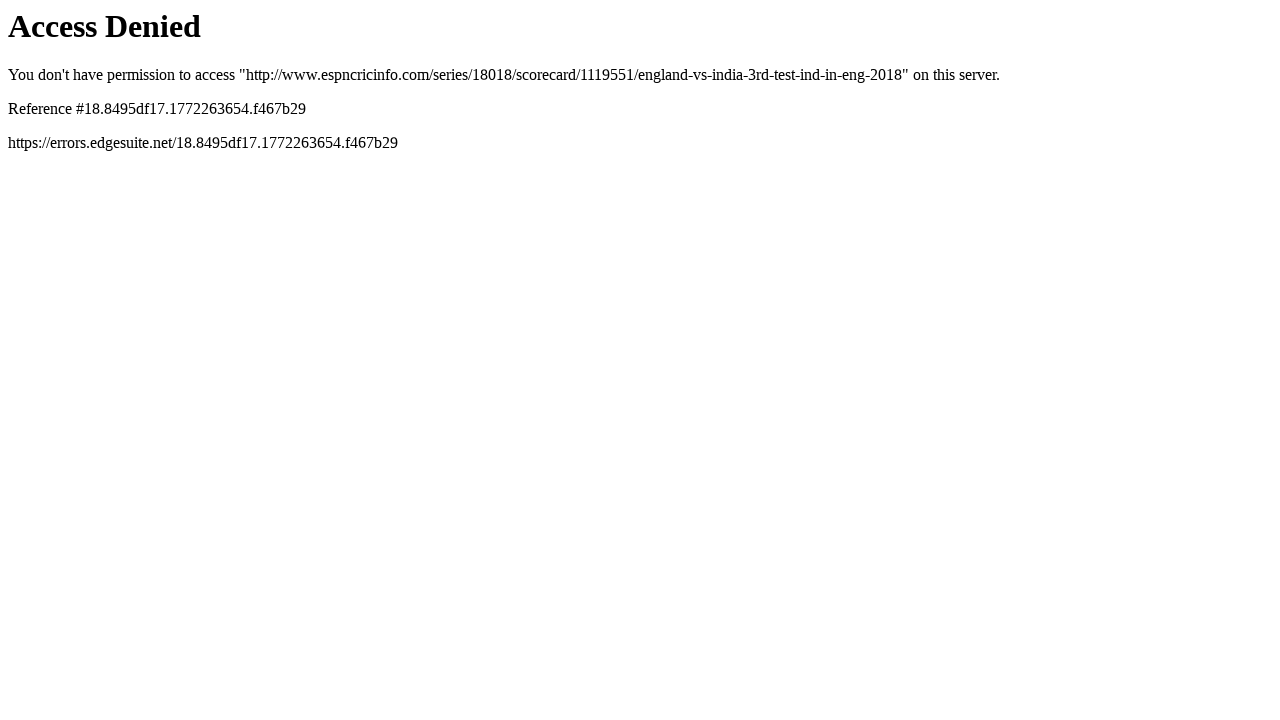

Scrolled to bottom of page to load all content
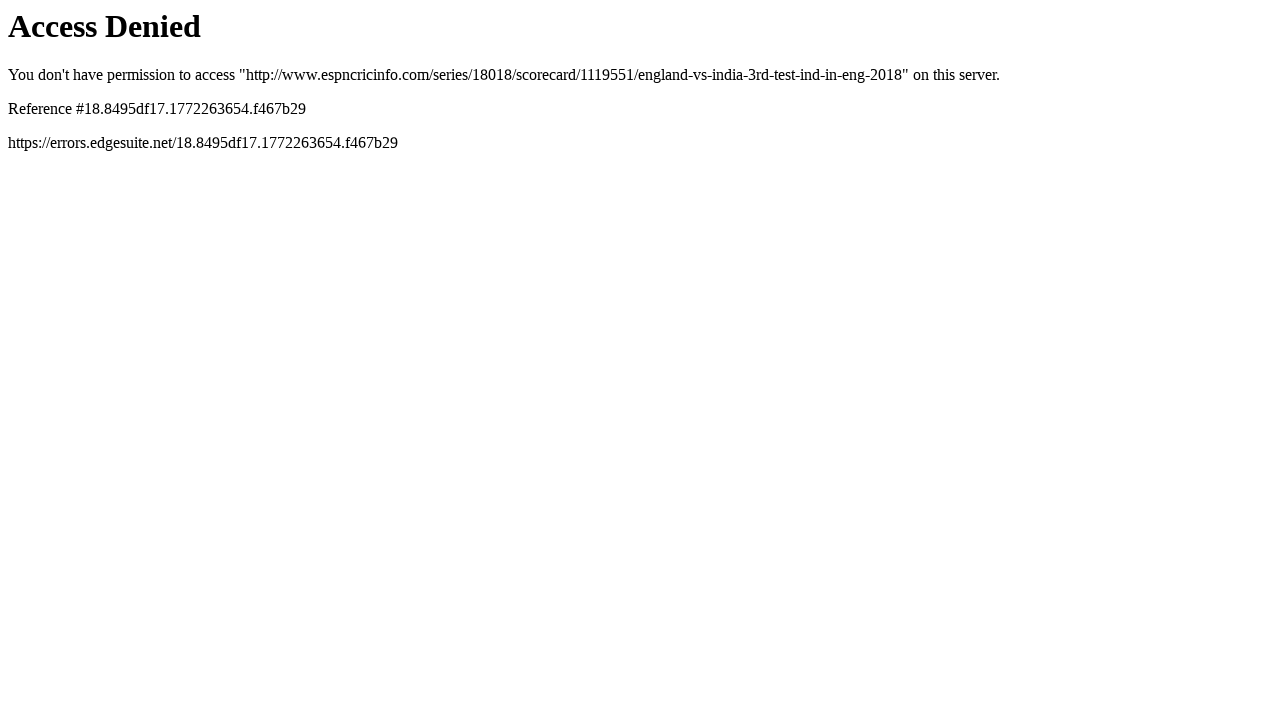

Waited for lazy-loaded content to load
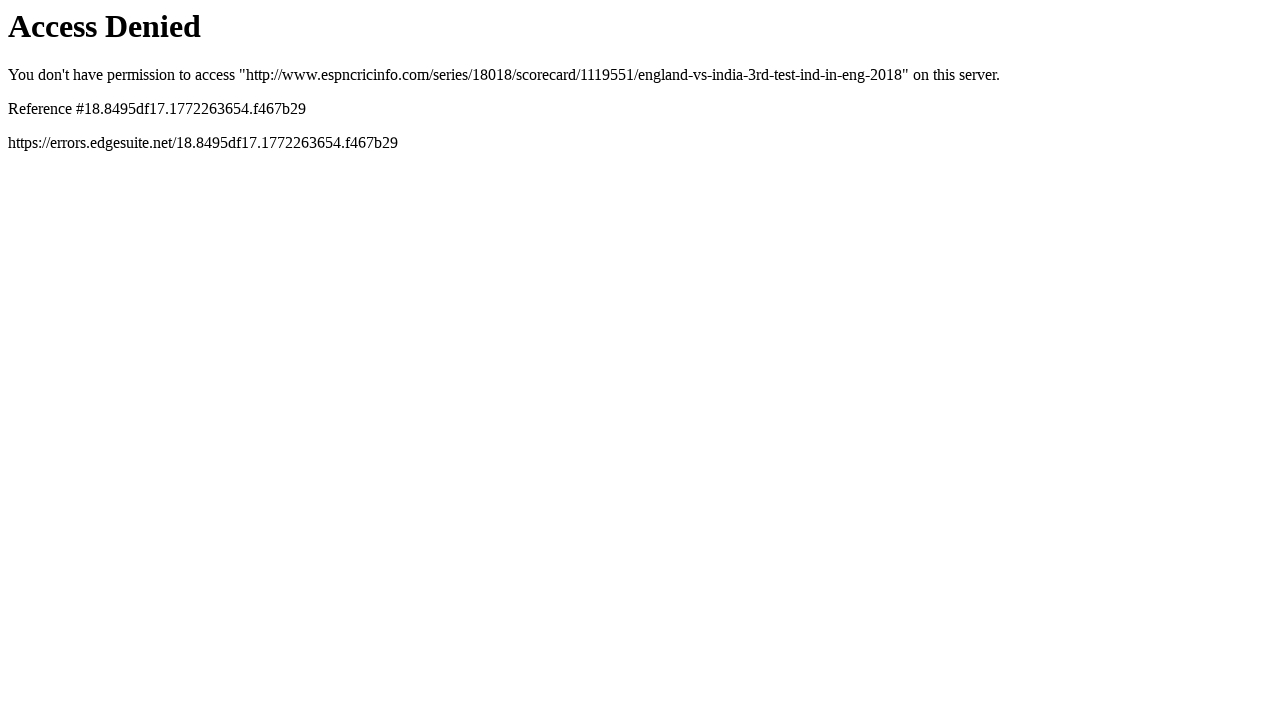

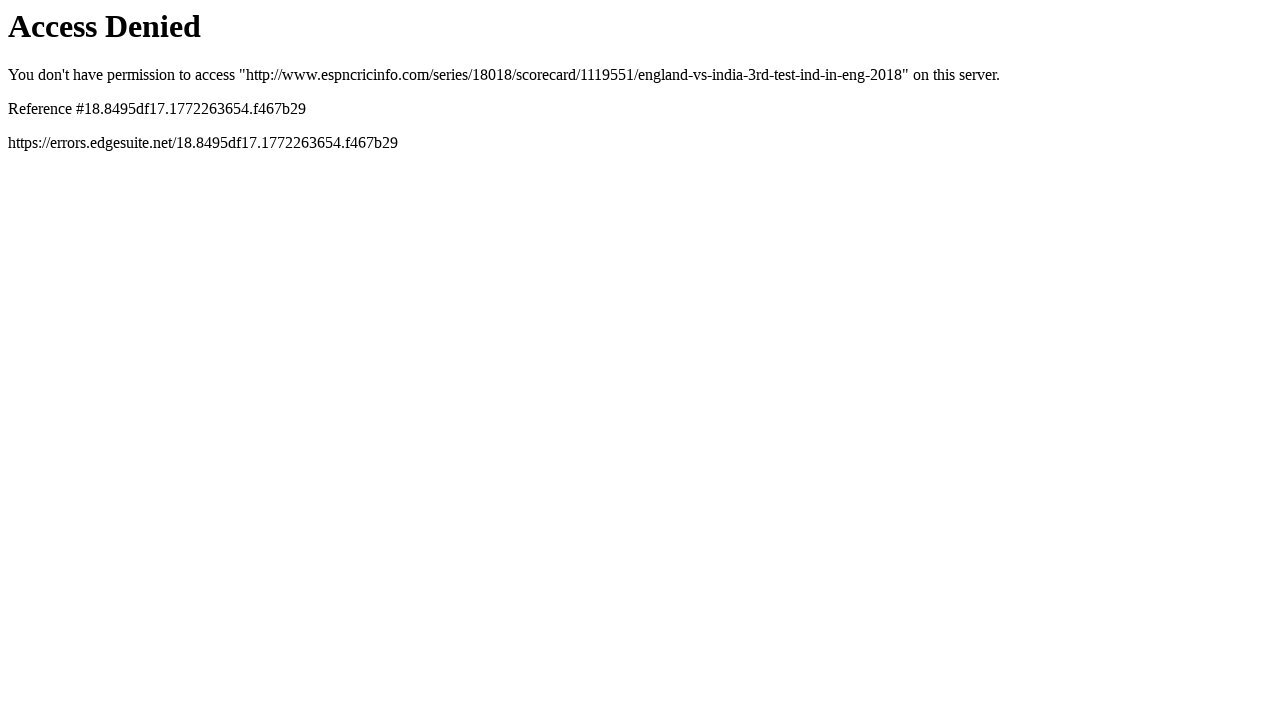